Tests clicking the "Privacy" footer link on the Gmail landing page

Starting URL: https://gmail.com

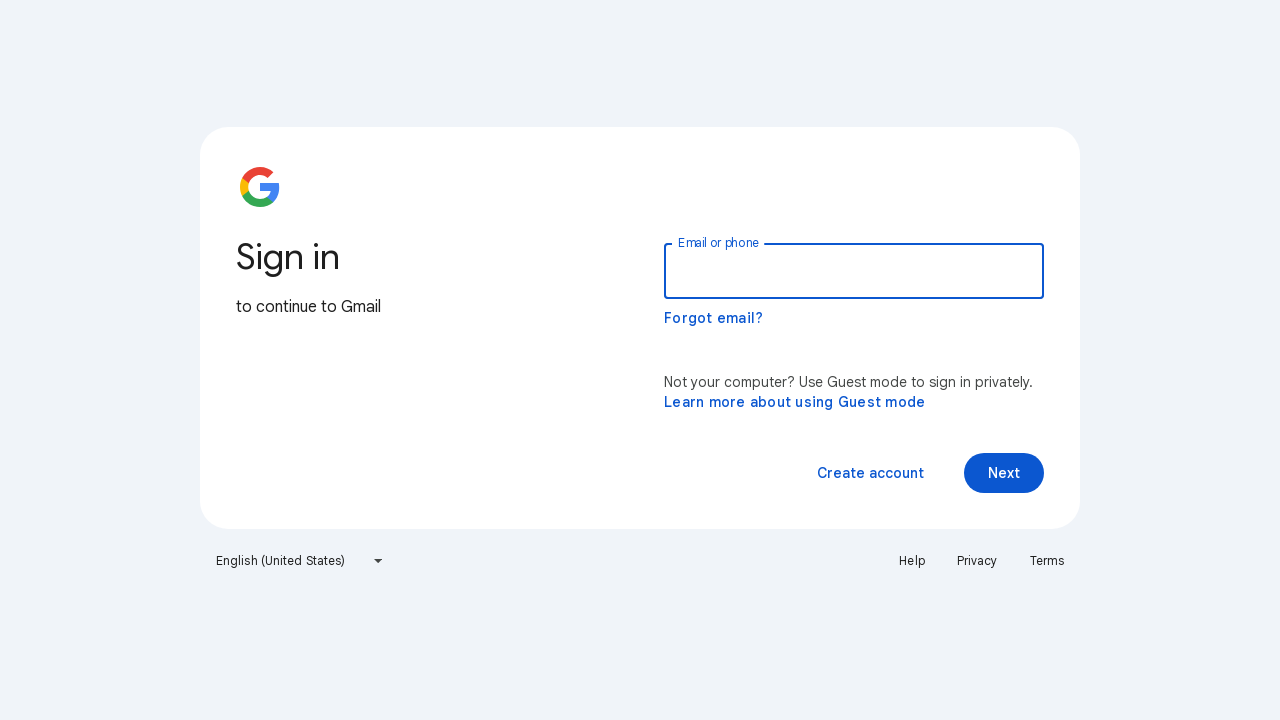

Navigated to Gmail landing page
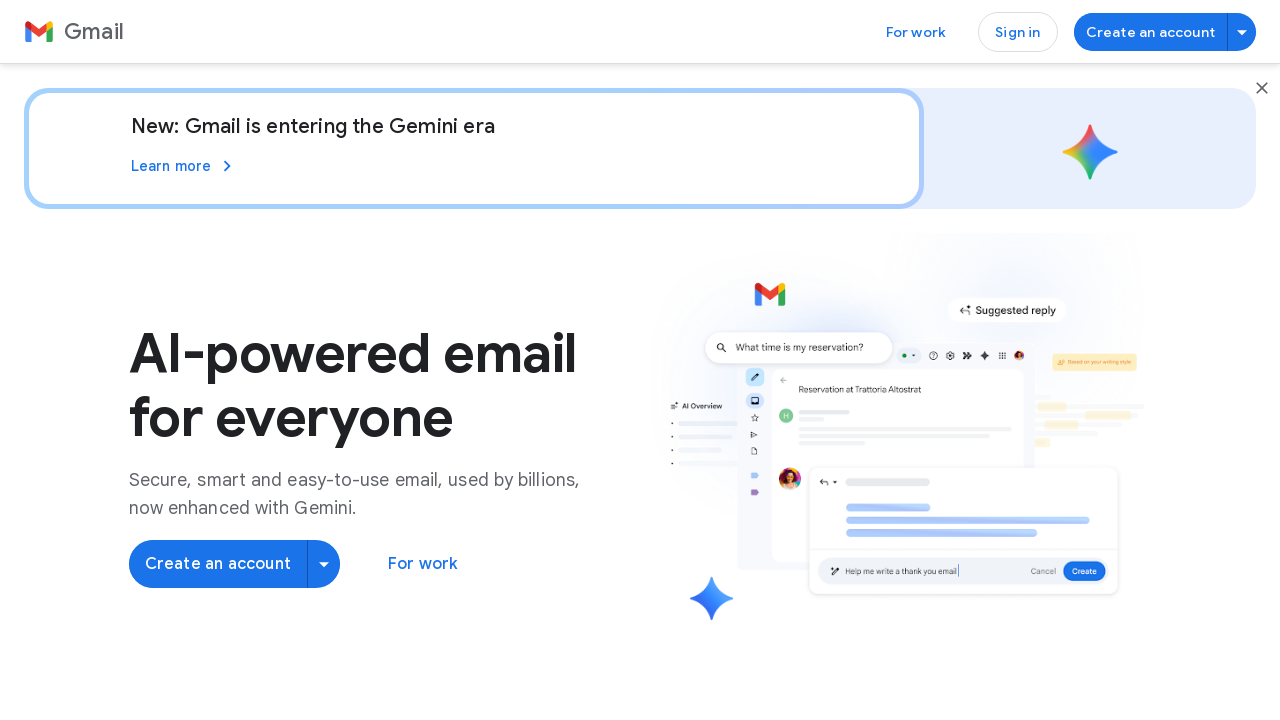

Clicked the 'Privacy' footer link at (210, 631) on a:has-text('Privacy')
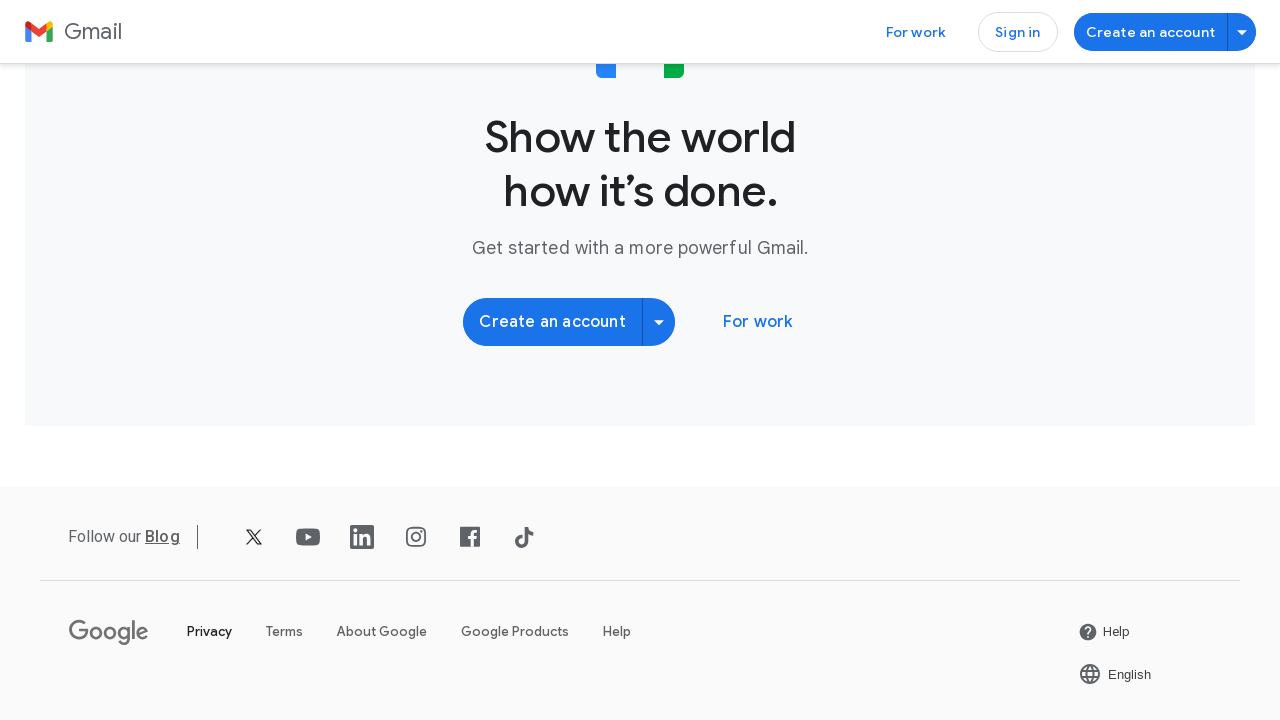

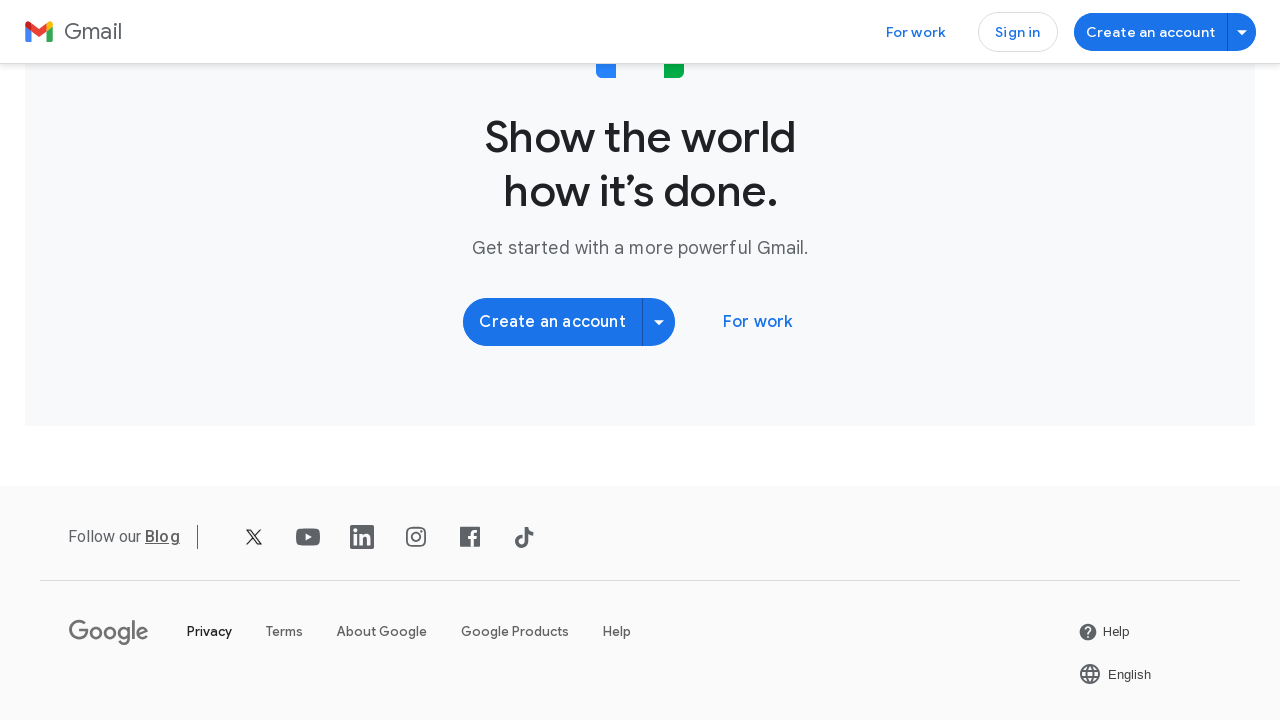